Navigates to YouTube homepage and clicks on the start/search area in the header navigation

Starting URL: https://www.youtube.com

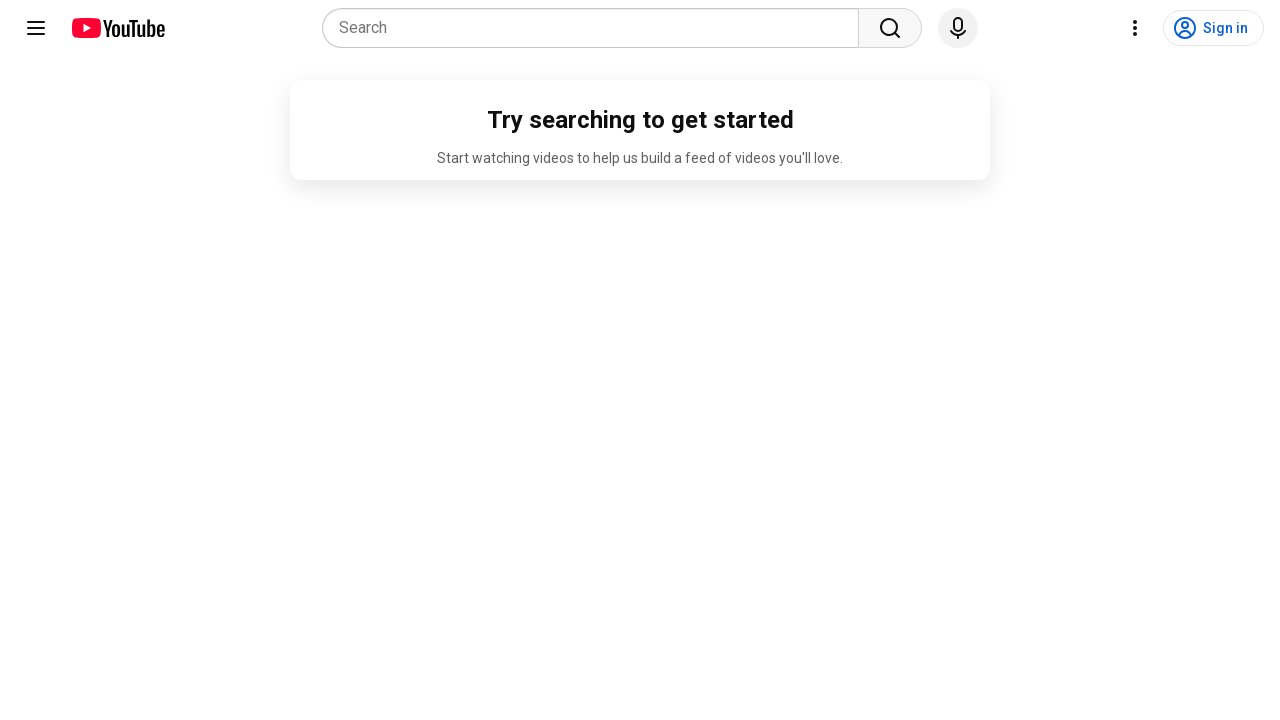

Waited for YouTube homepage to load (domcontentloaded)
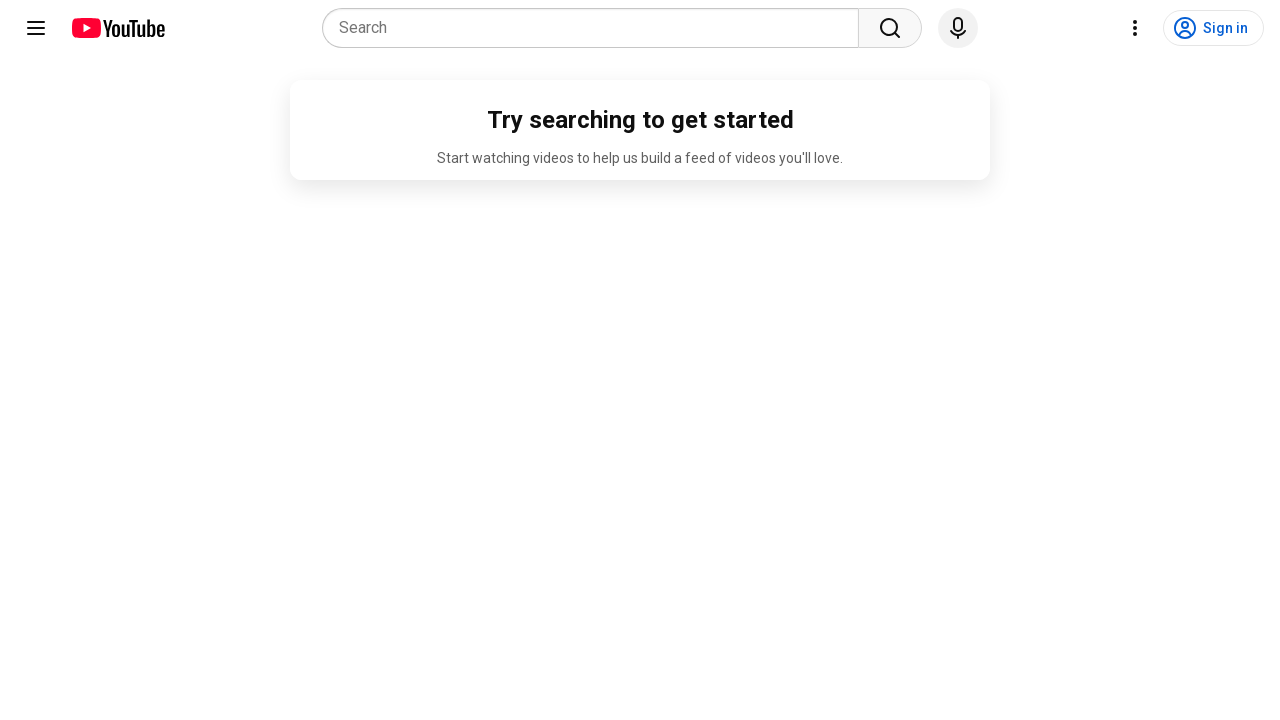

Clicked on the search/start area in YouTube header navigation at (100, 28) on div#start
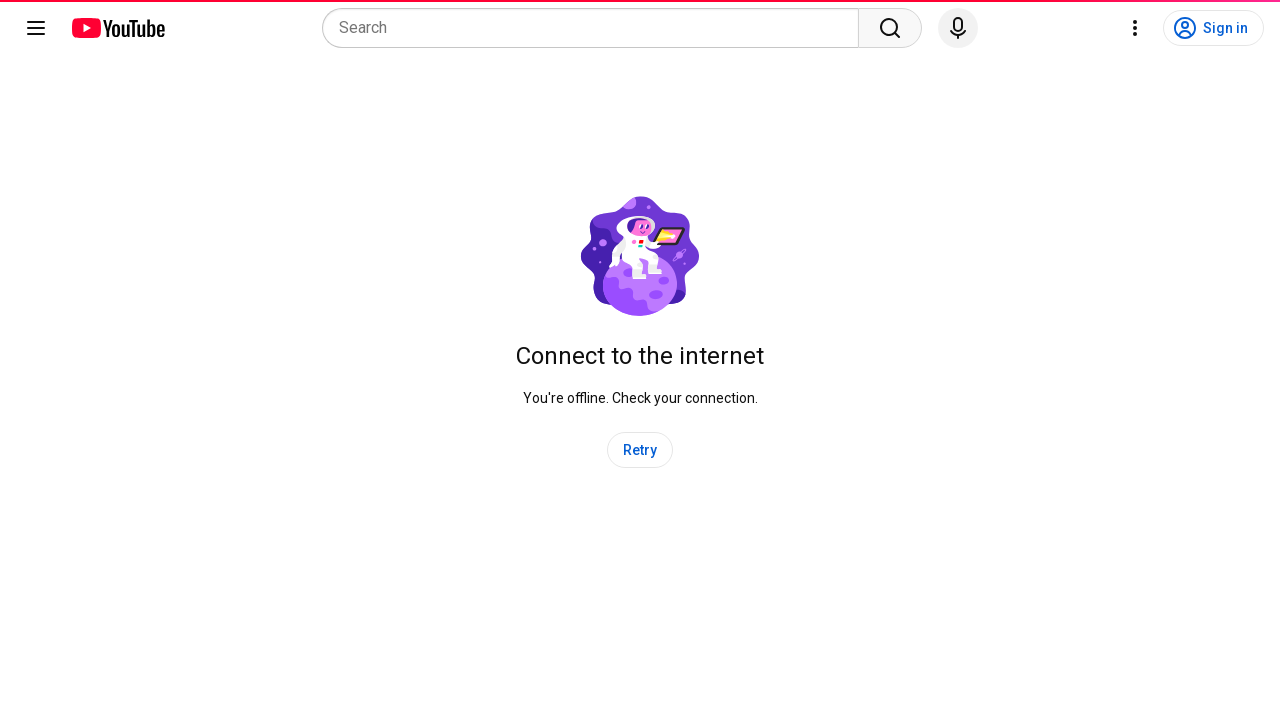

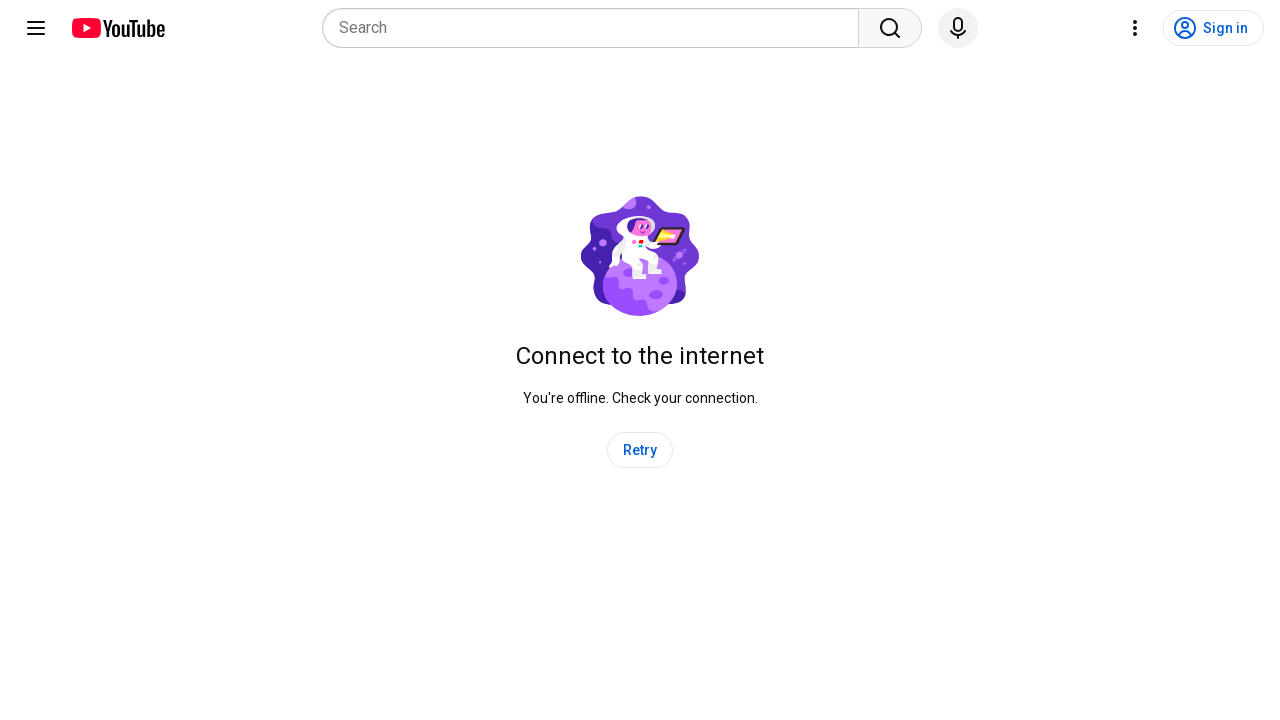